Navigates to the Fantasia Bunko website and verifies that book/content listing elements are present on the homepage, then clicks on the first item to verify detail page navigation works.

Starting URL: https://fantasiabunko.jp/

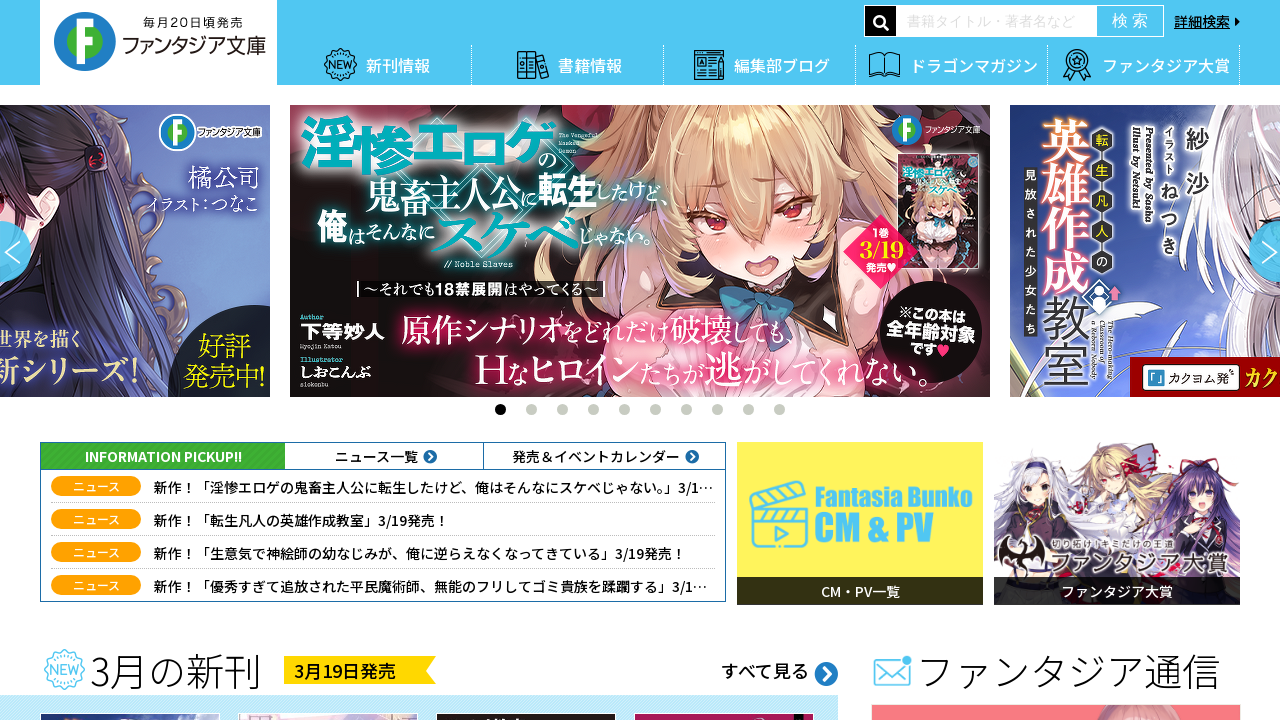

Navigated to Fantasia Bunko homepage
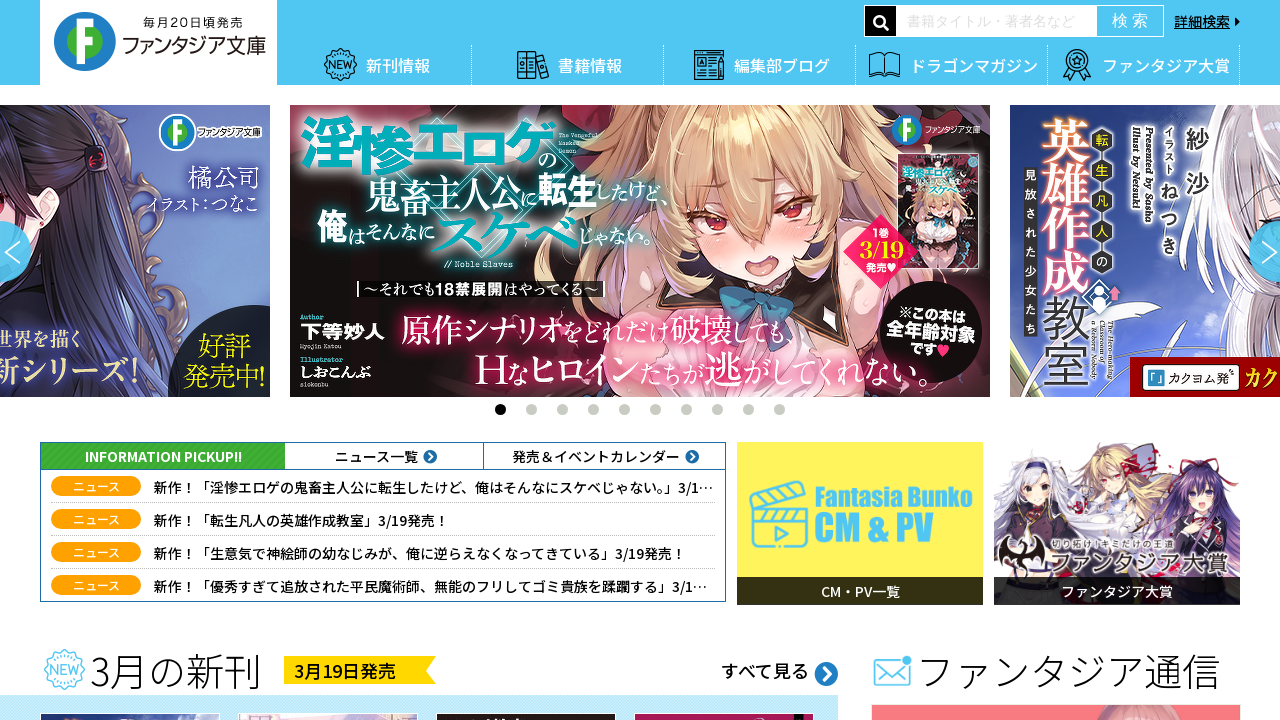

Main content section loaded
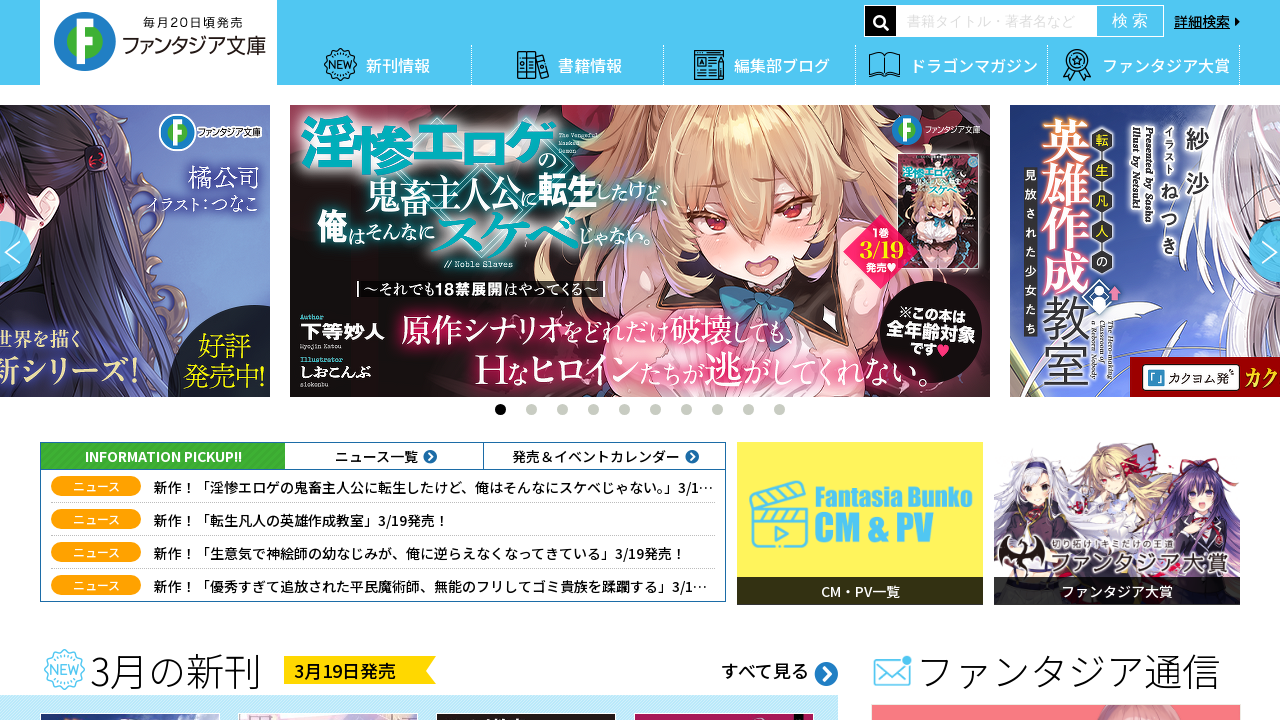

Book/content listing elements verified on homepage
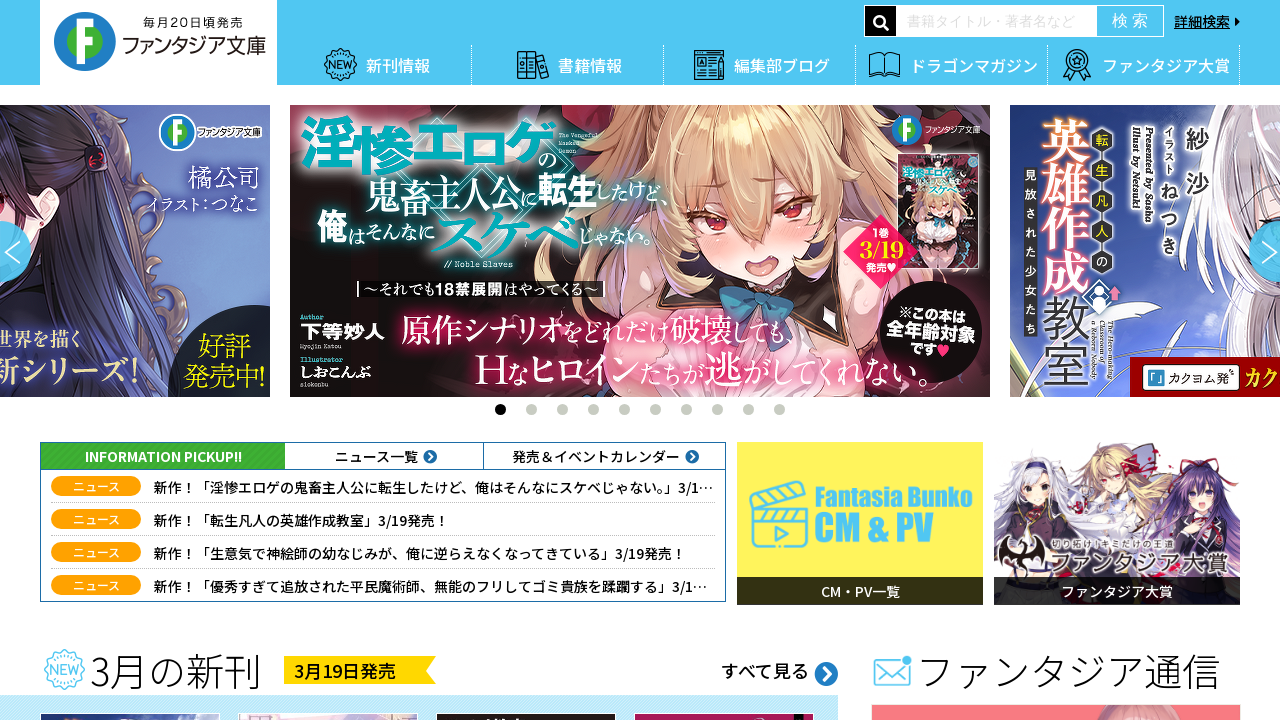

Clicked on first item in listing at (130, 229) on main section ul li figure a >> nth=0
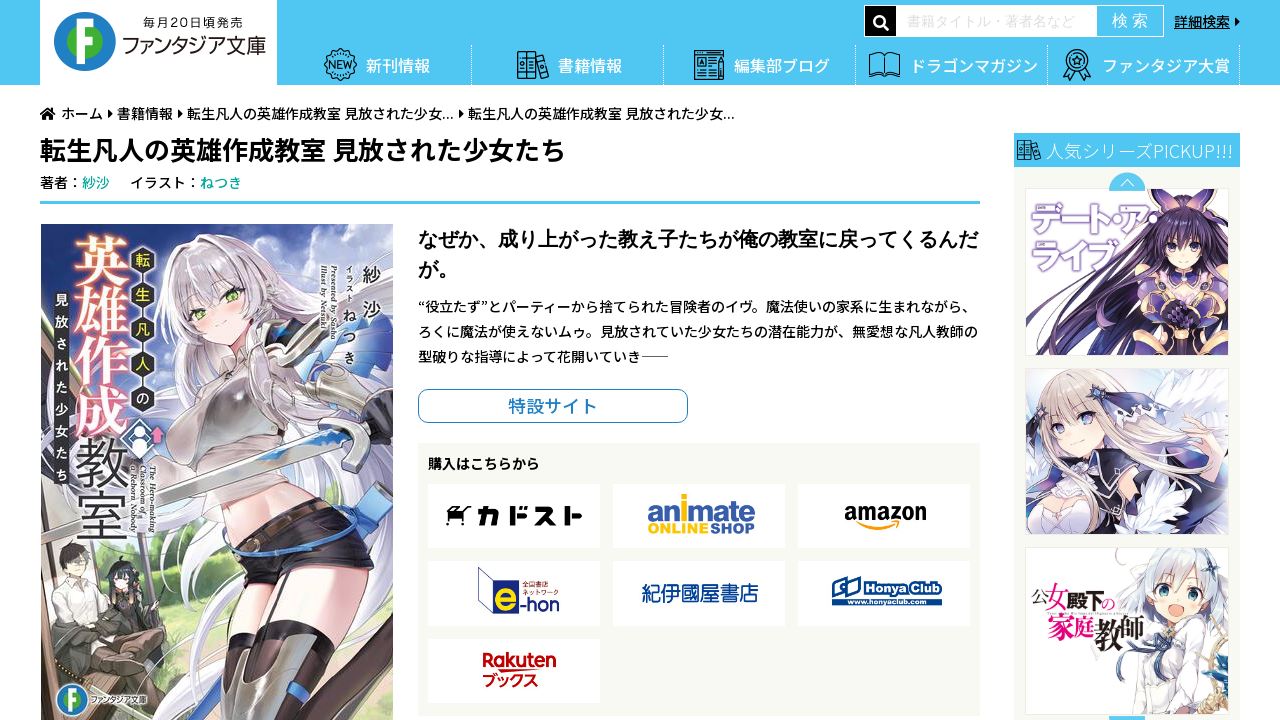

Detail page loaded successfully
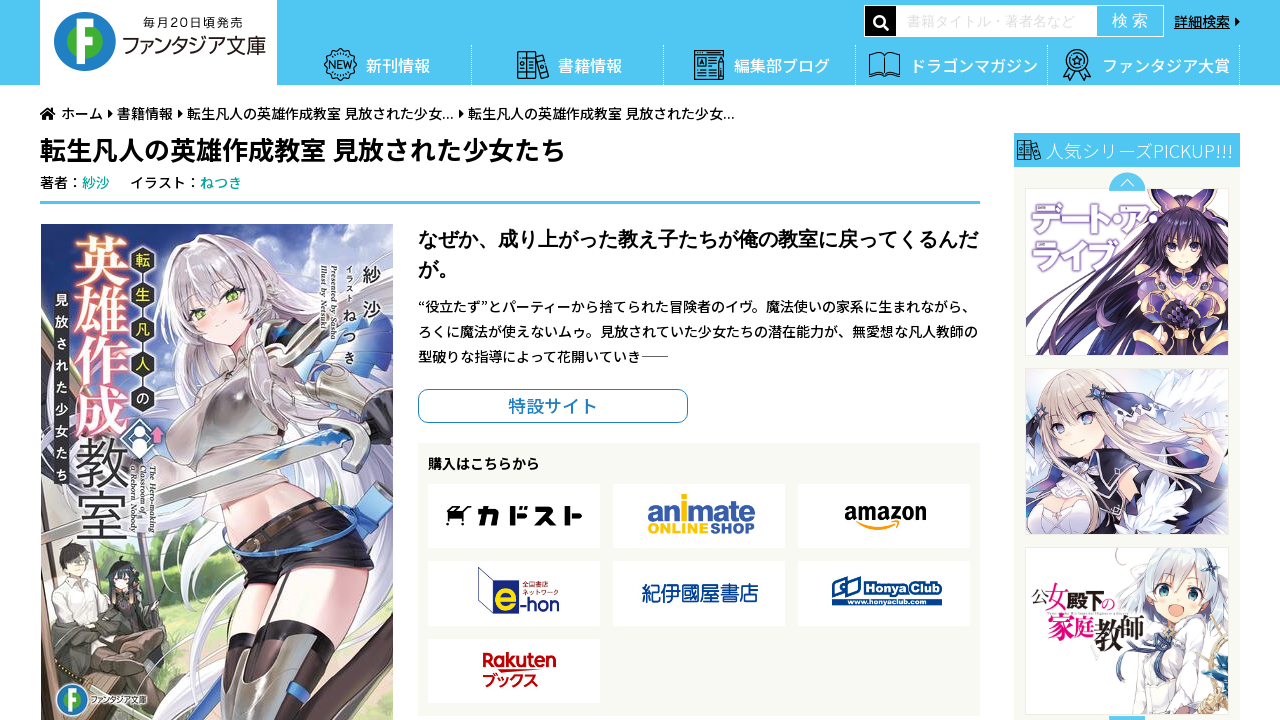

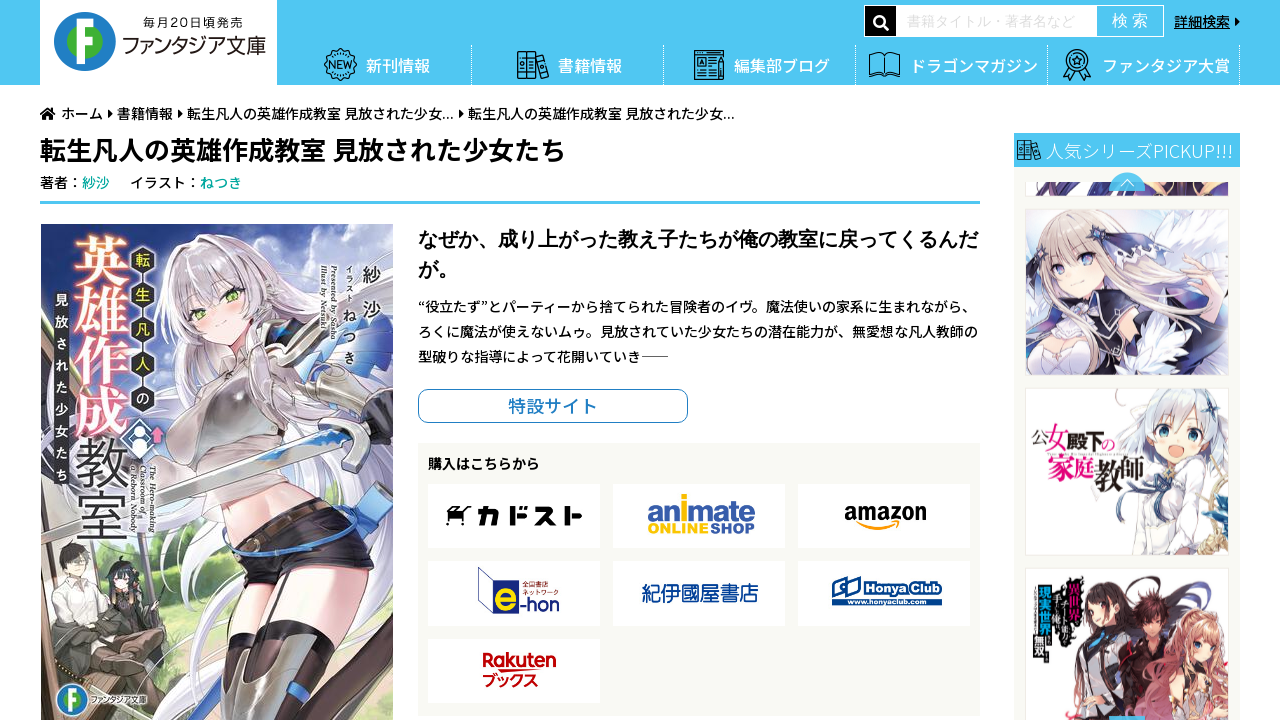